Tests the language switcher functionality by hovering over the language selector and clicking the Portuguese language option to change the site language.

Starting URL: https://www.easycalculation.com/

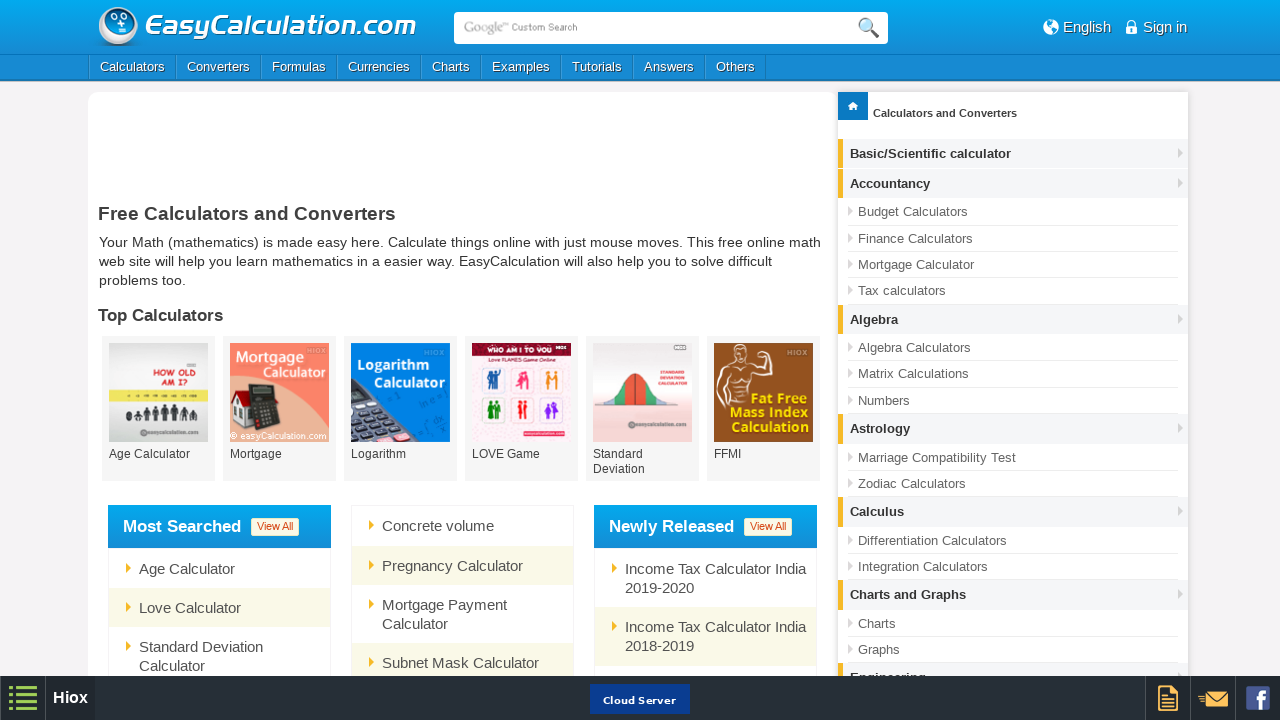

Hovered over language selector at (1086, 27) on .lang
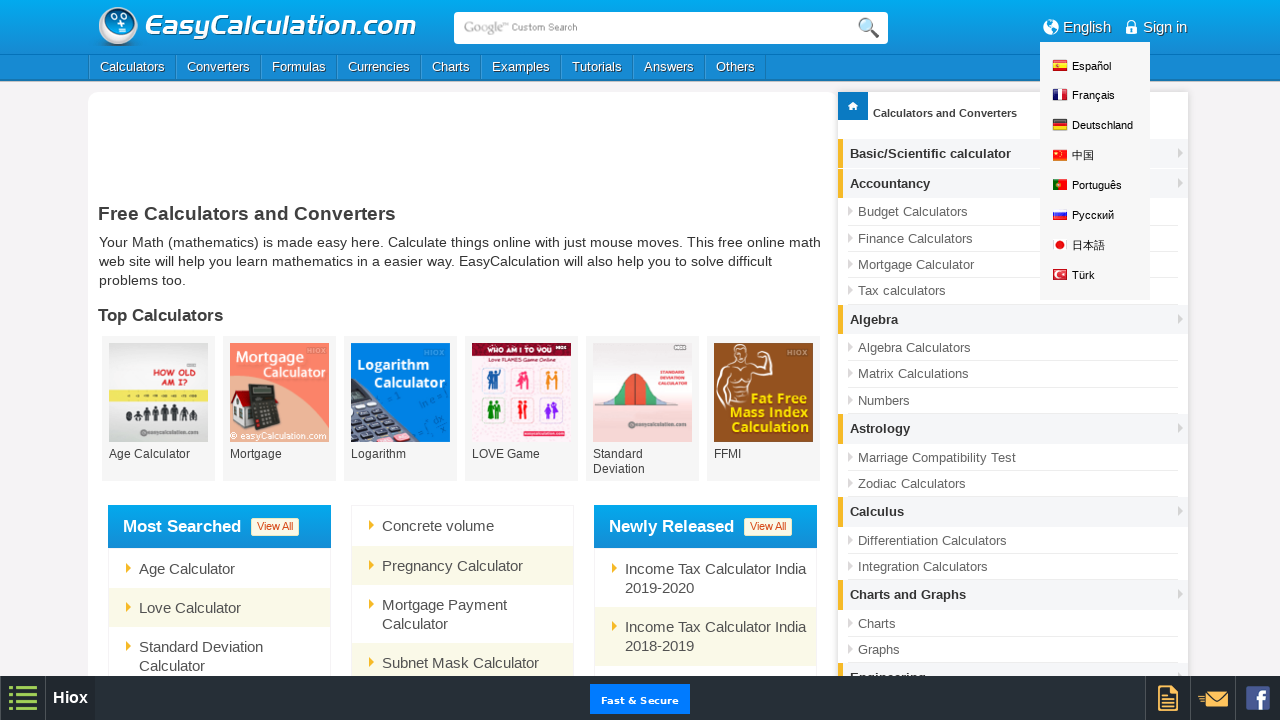

Clicked Portuguese language option at (1060, 186) on internal:role=link[name="Português"i]
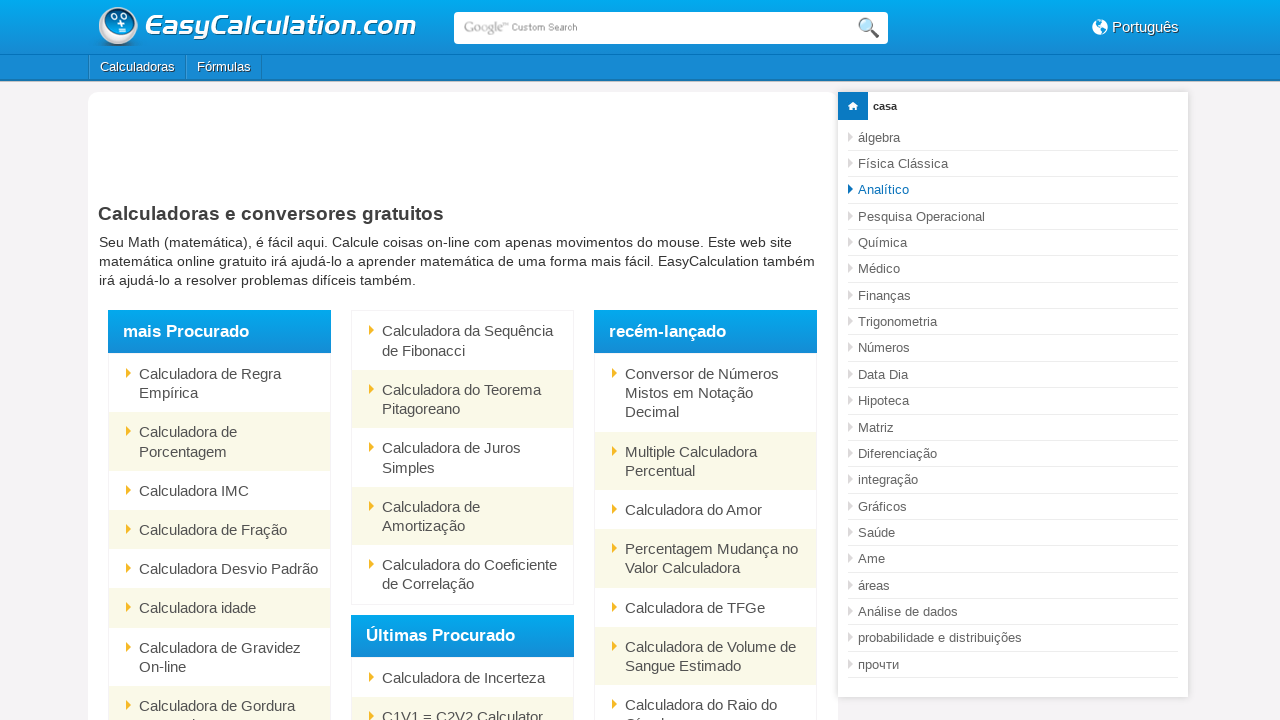

Page loaded after language change to Portuguese
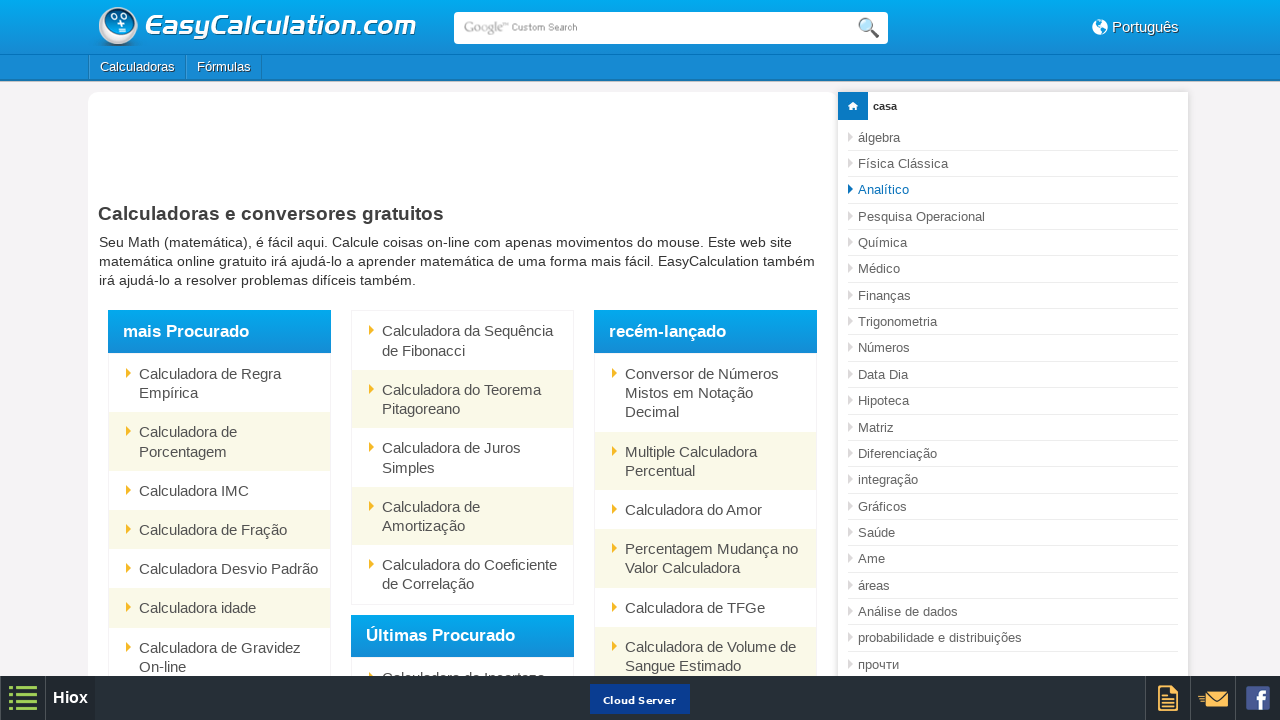

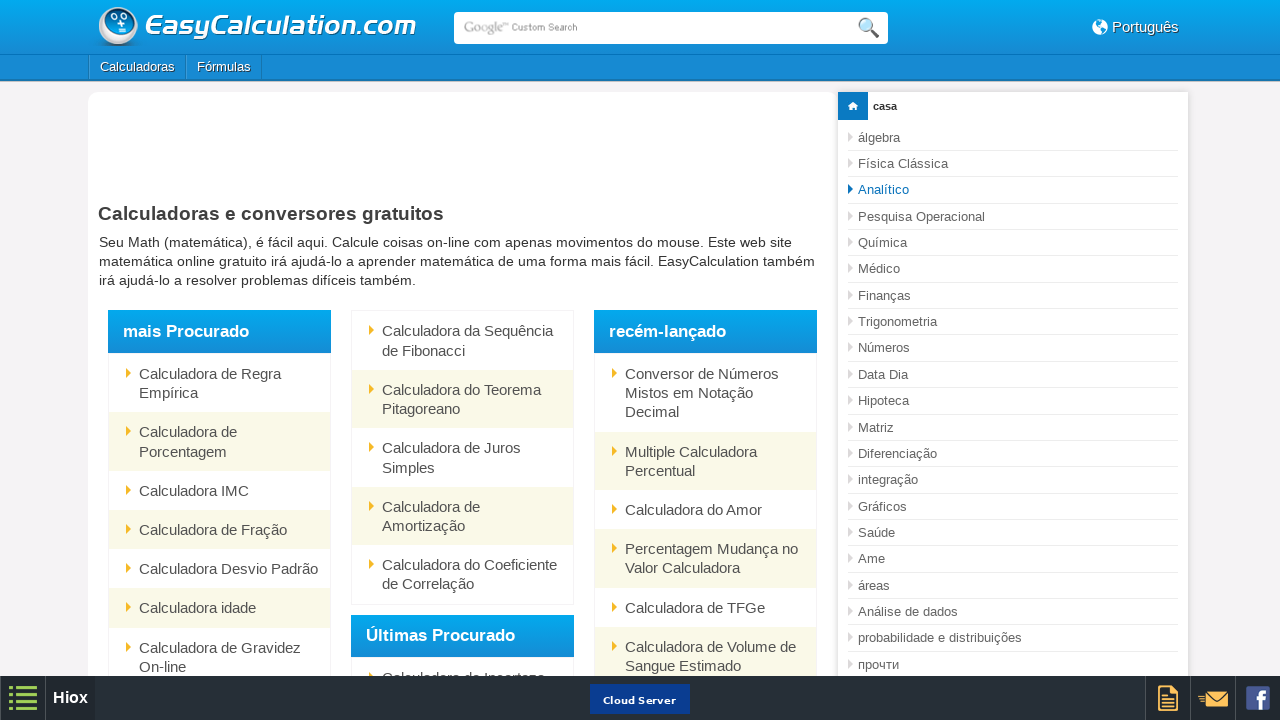